Tests dropdown selection functionality by selecting options using different methods (index, visible text, and value)

Starting URL: https://rahulshettyacademy.com/dropdownsPractise/

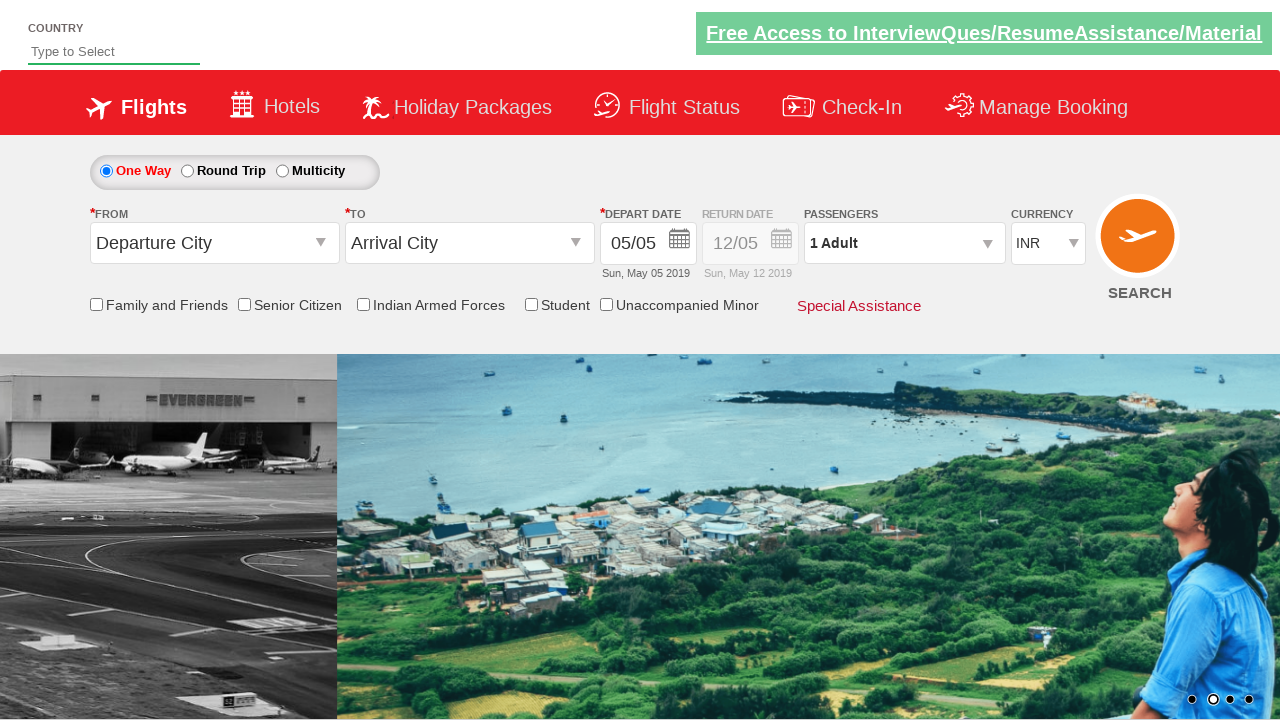

Selected dropdown option by index 3 on #ctl00_mainContent_DropDownListCurrency
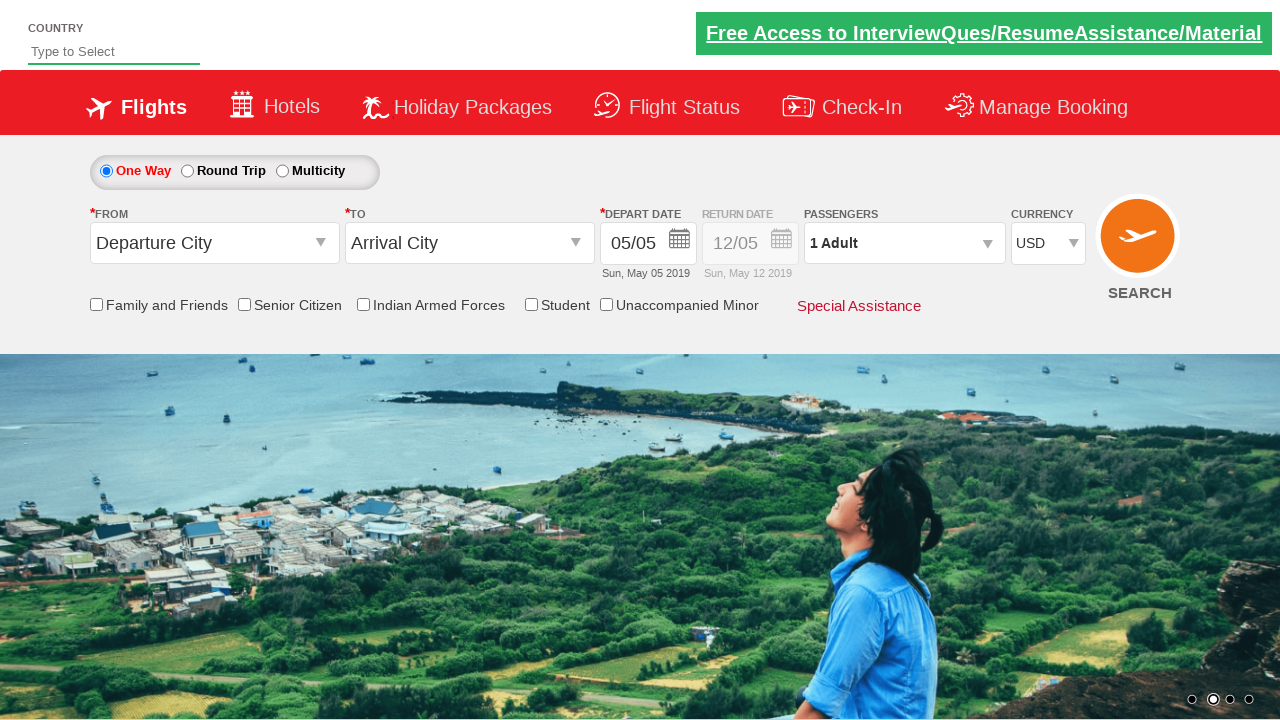

Selected dropdown option by visible text 'AED' on #ctl00_mainContent_DropDownListCurrency
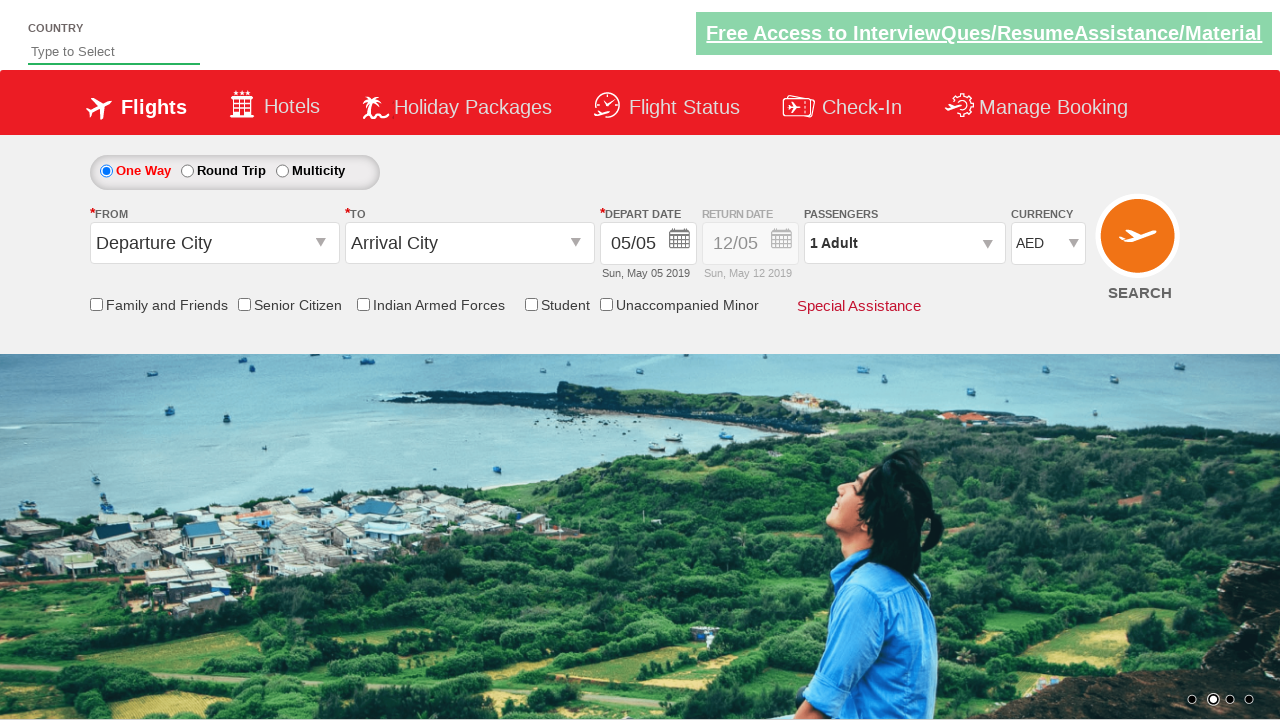

Selected dropdown option by value 'INR' on #ctl00_mainContent_DropDownListCurrency
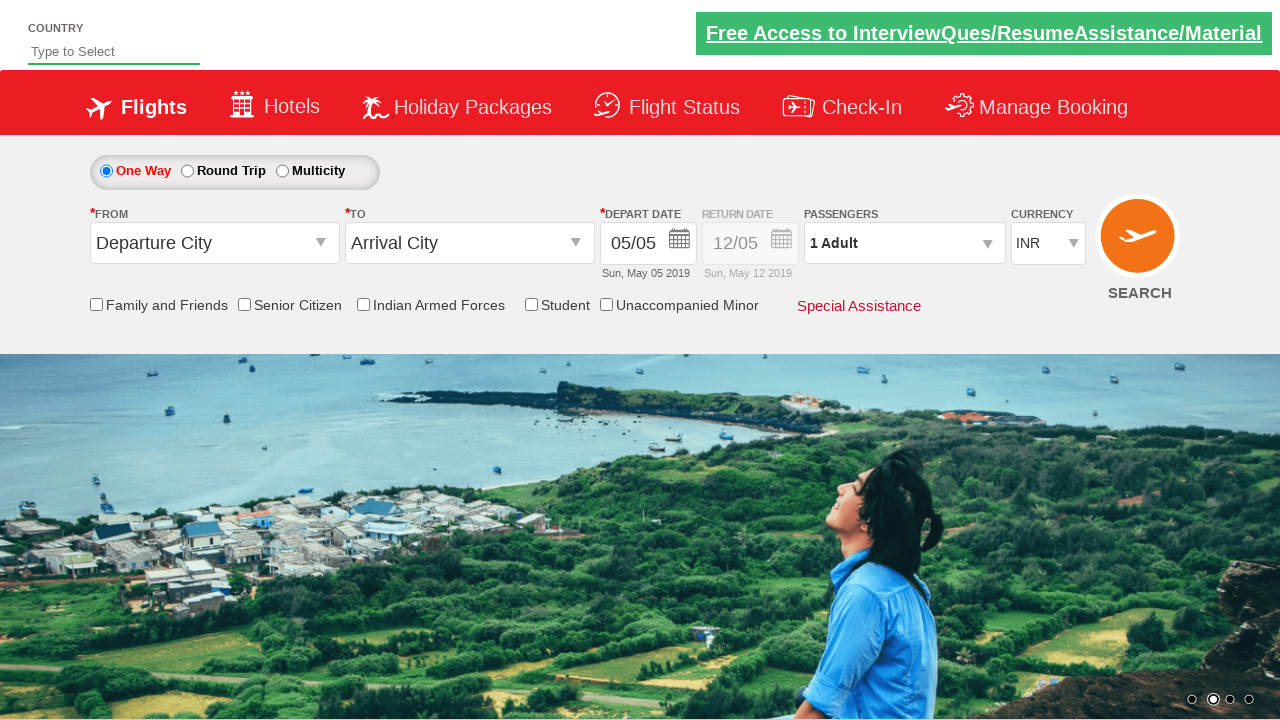

Selected dropdown option by visible text 'USD' on #ctl00_mainContent_DropDownListCurrency
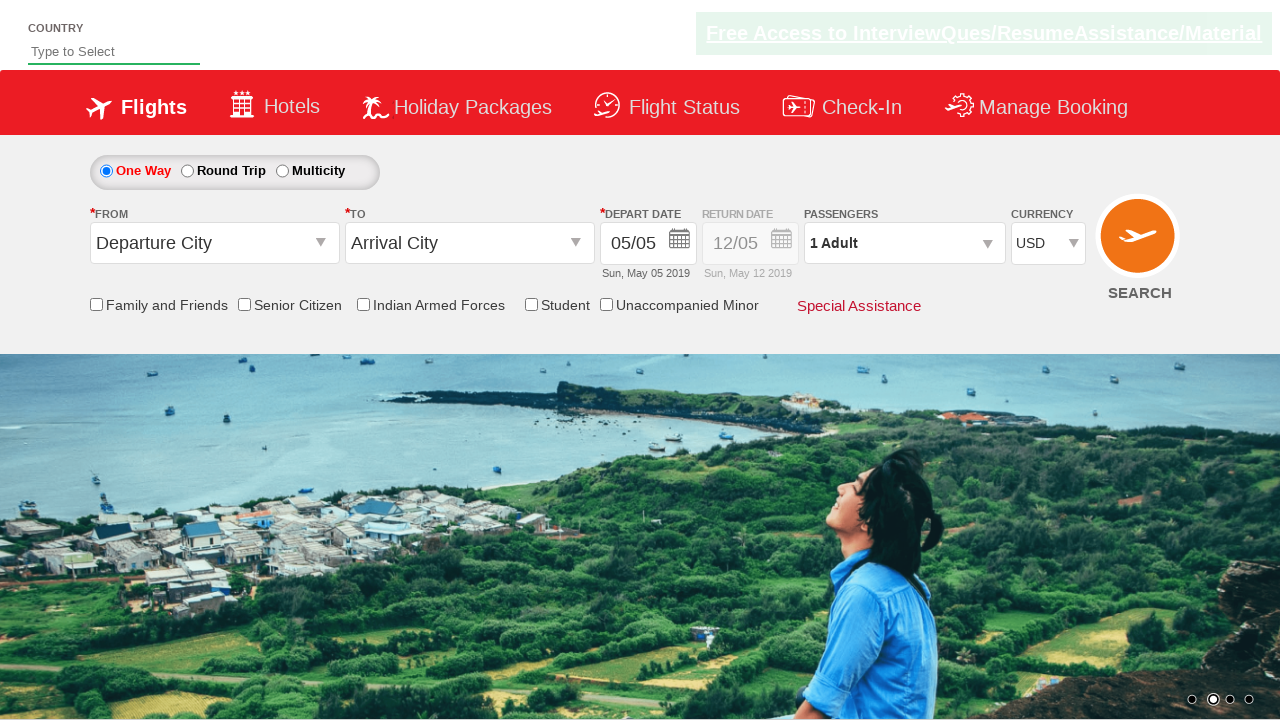

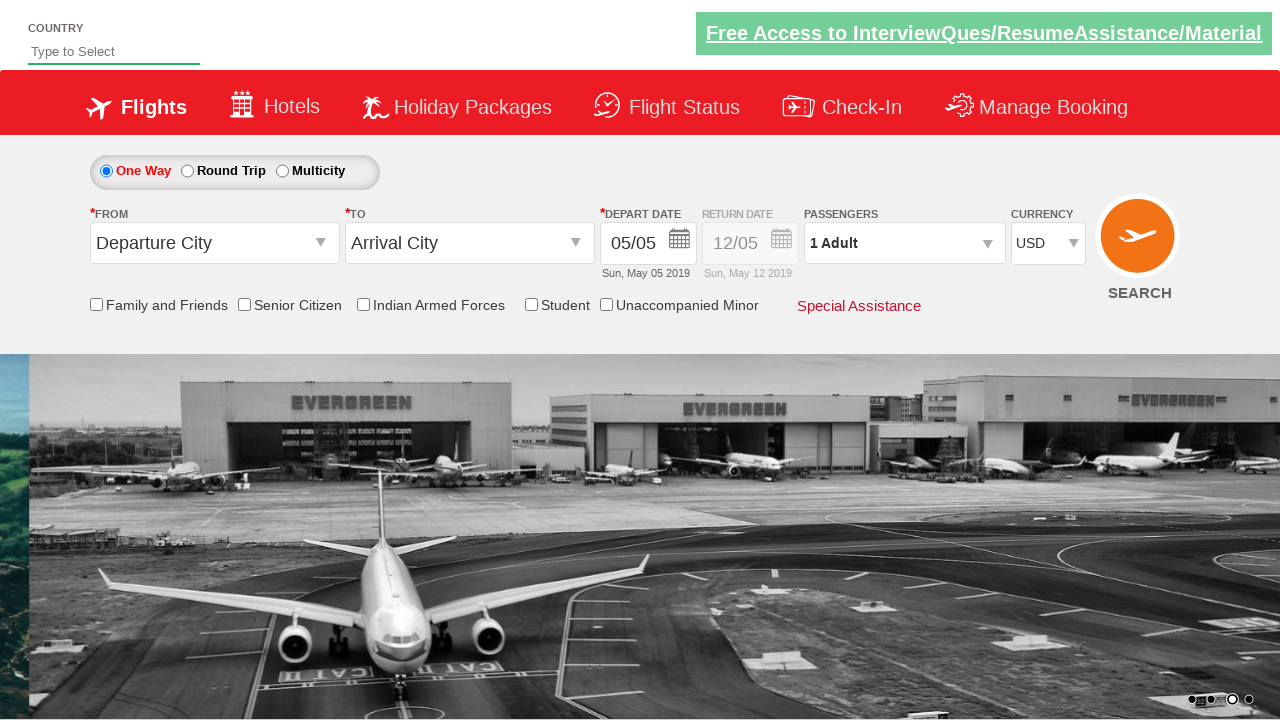